Tests different mouse button interactions including double-click and right-click on buttons, verifying the double-click message appears

Starting URL: https://demoqa.com/buttons

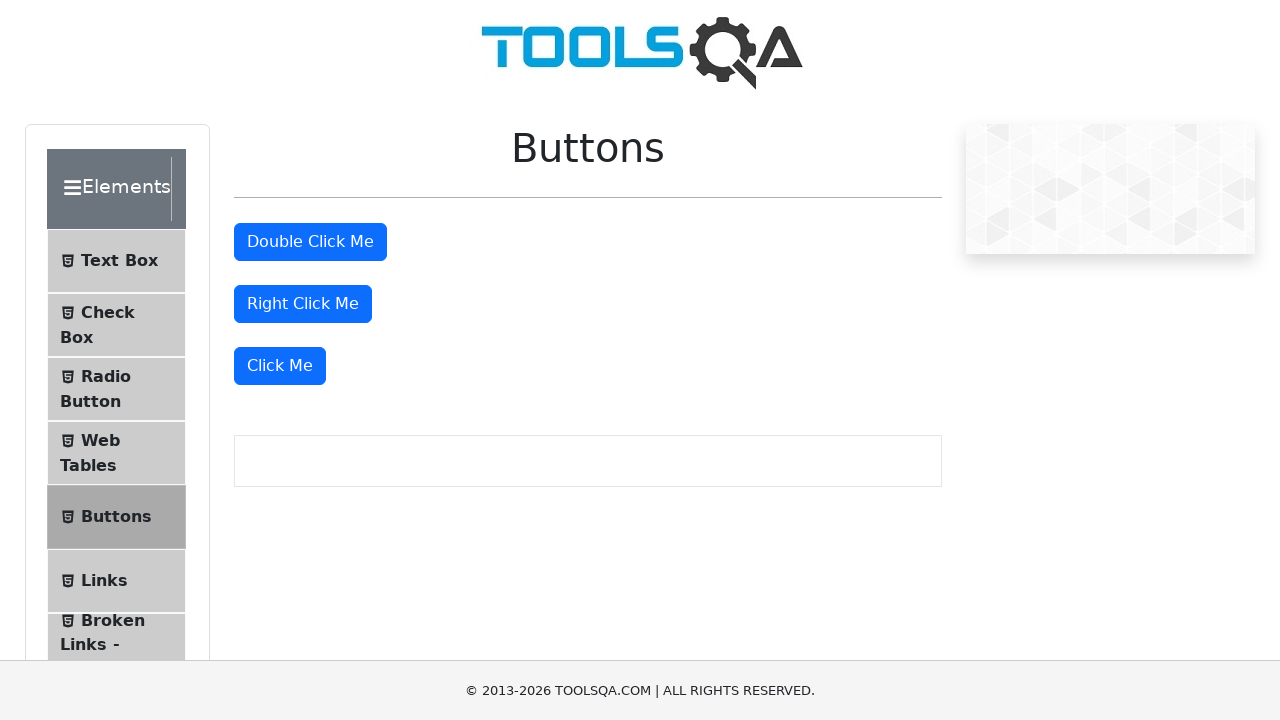

Double-clicked the double-click button at (310, 242) on button#doubleClickBtn
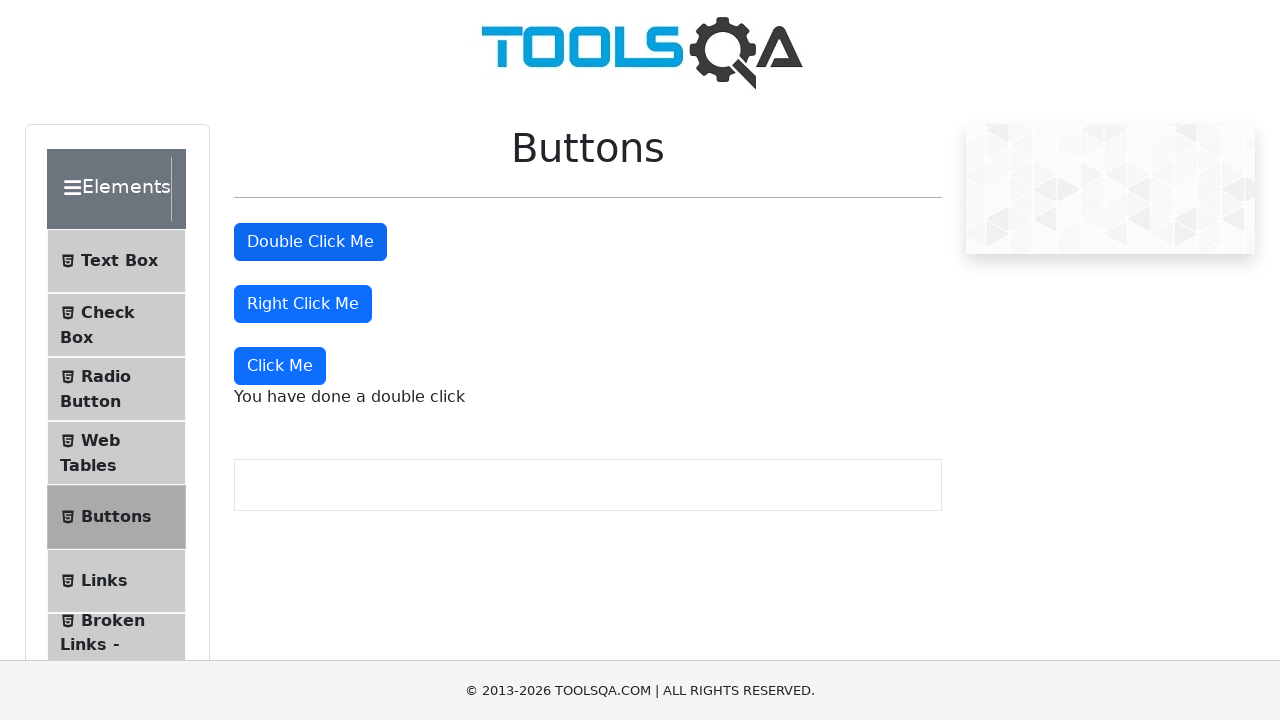

Double-click message appeared
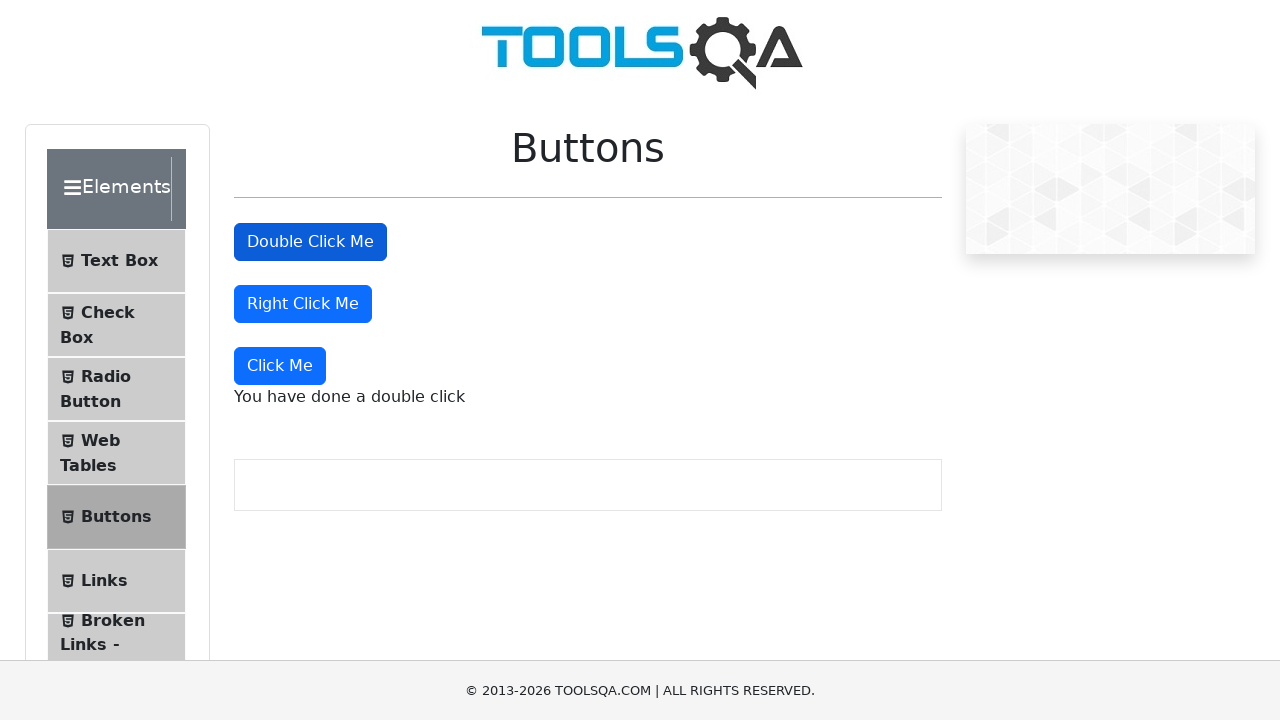

Retrieved double-click message text: You have done a double click
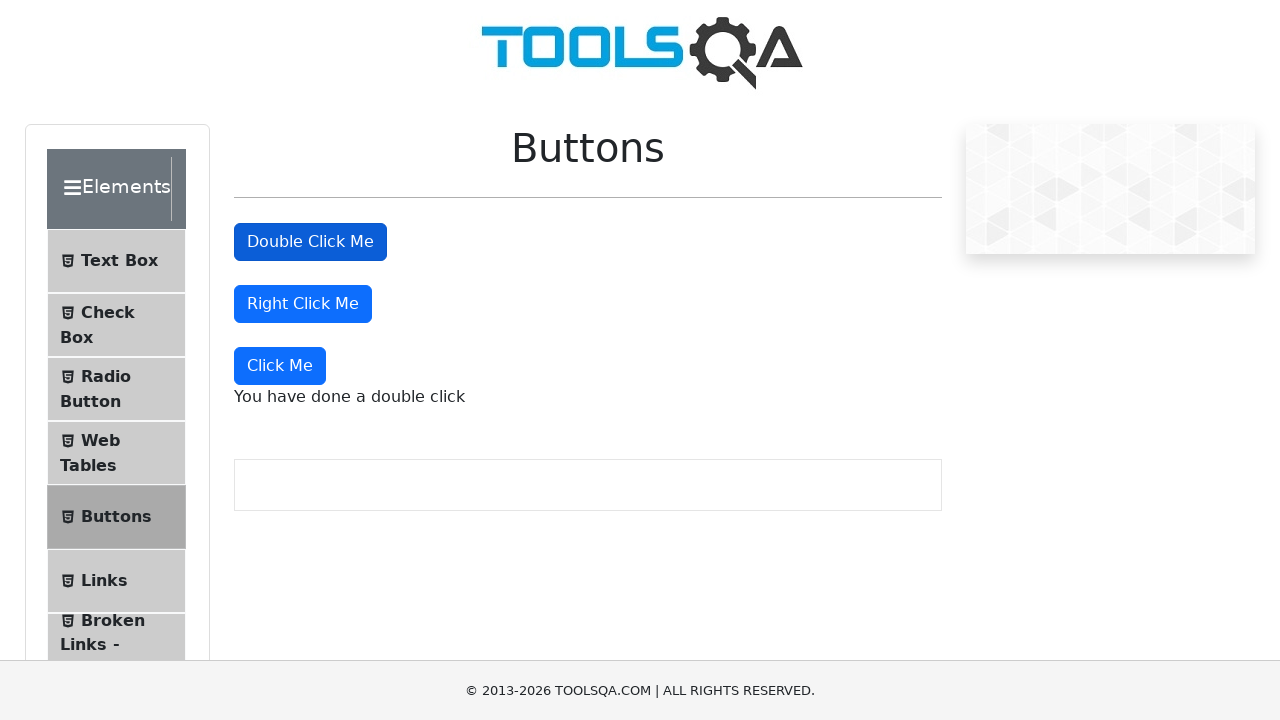

Right-clicked the right-click button at (303, 304) on button#rightClickBtn
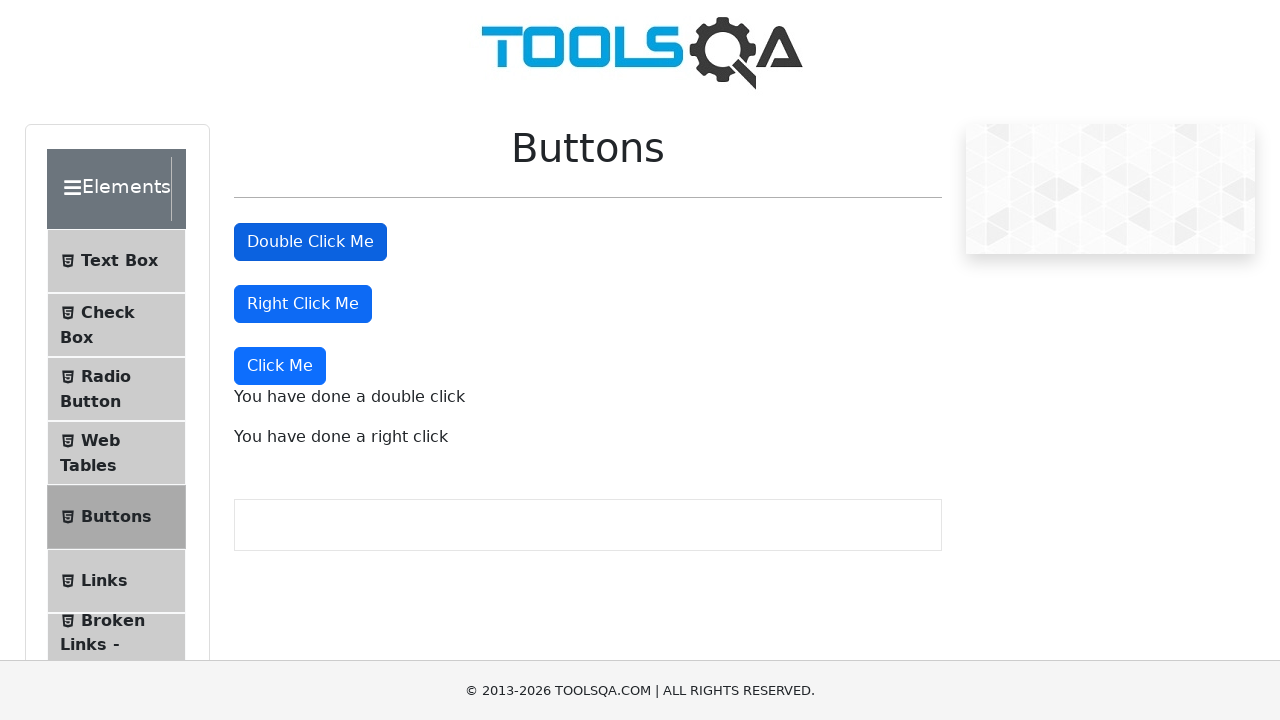

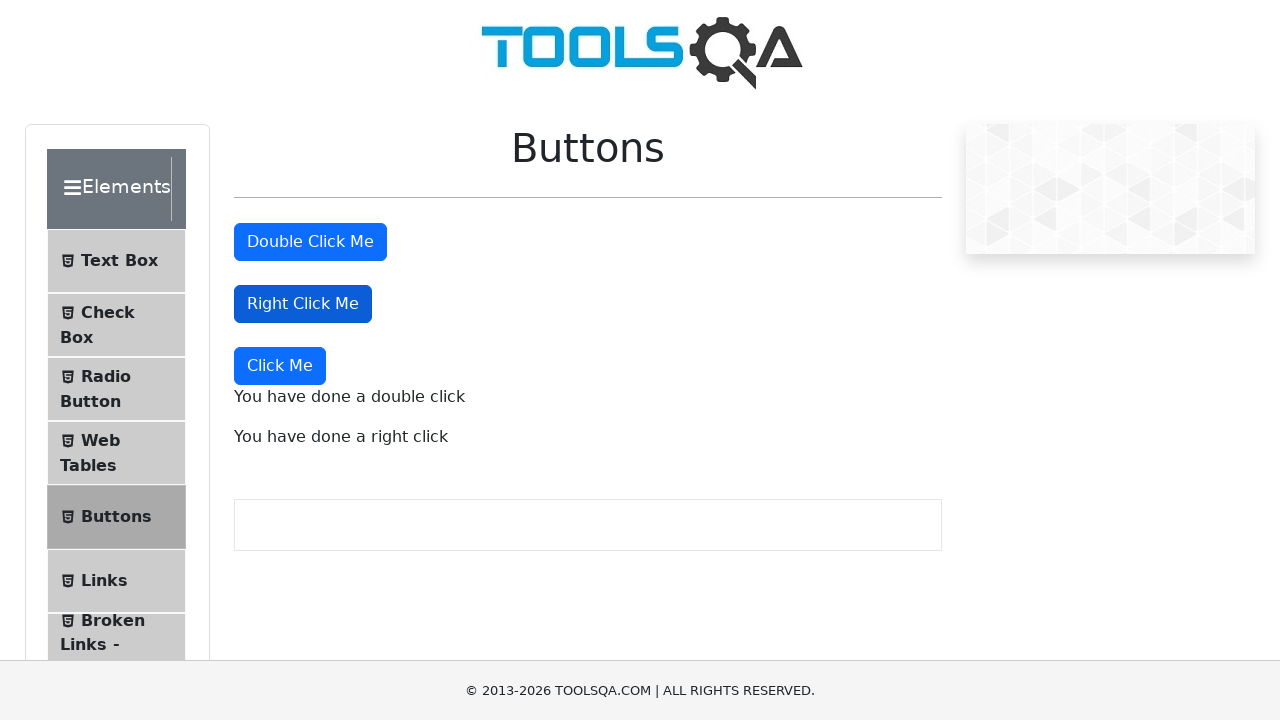